Tests the canvas element on the Challenging DOM page

Starting URL: https://the-internet.herokuapp.com/

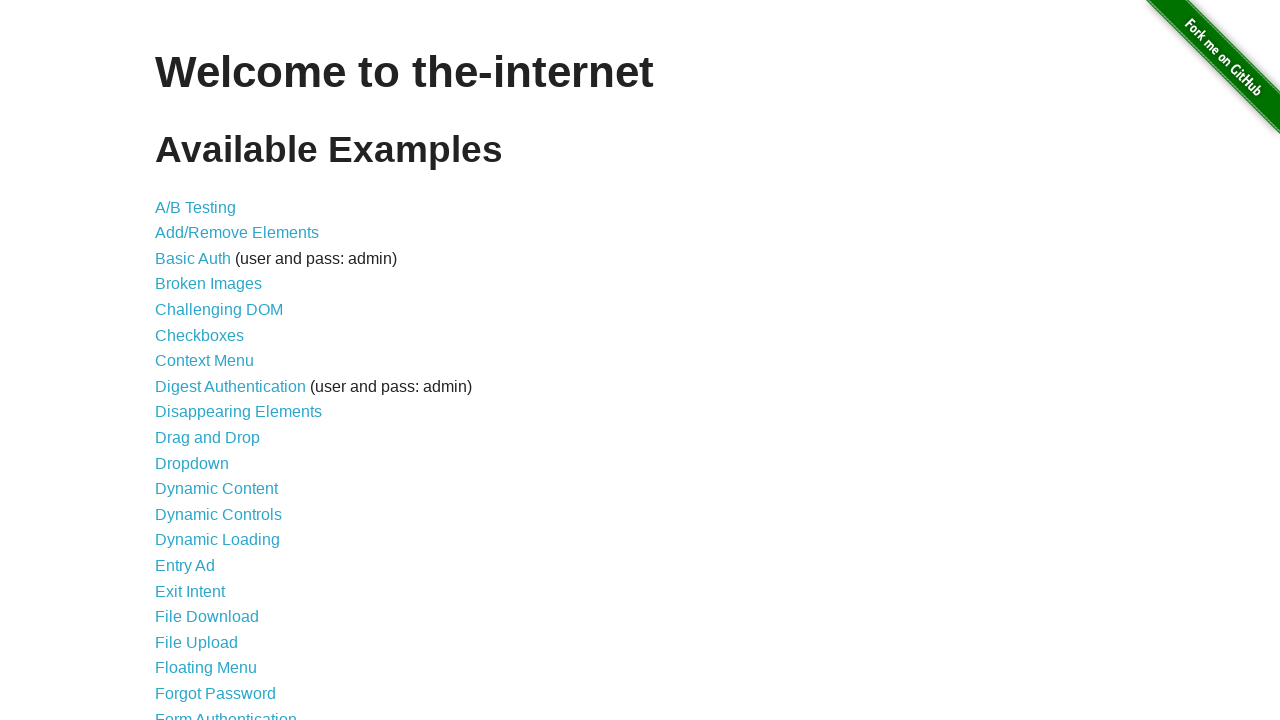

Clicked on Challenging DOM link at (219, 310) on xpath=//a[normalize-space()='Challenging DOM']
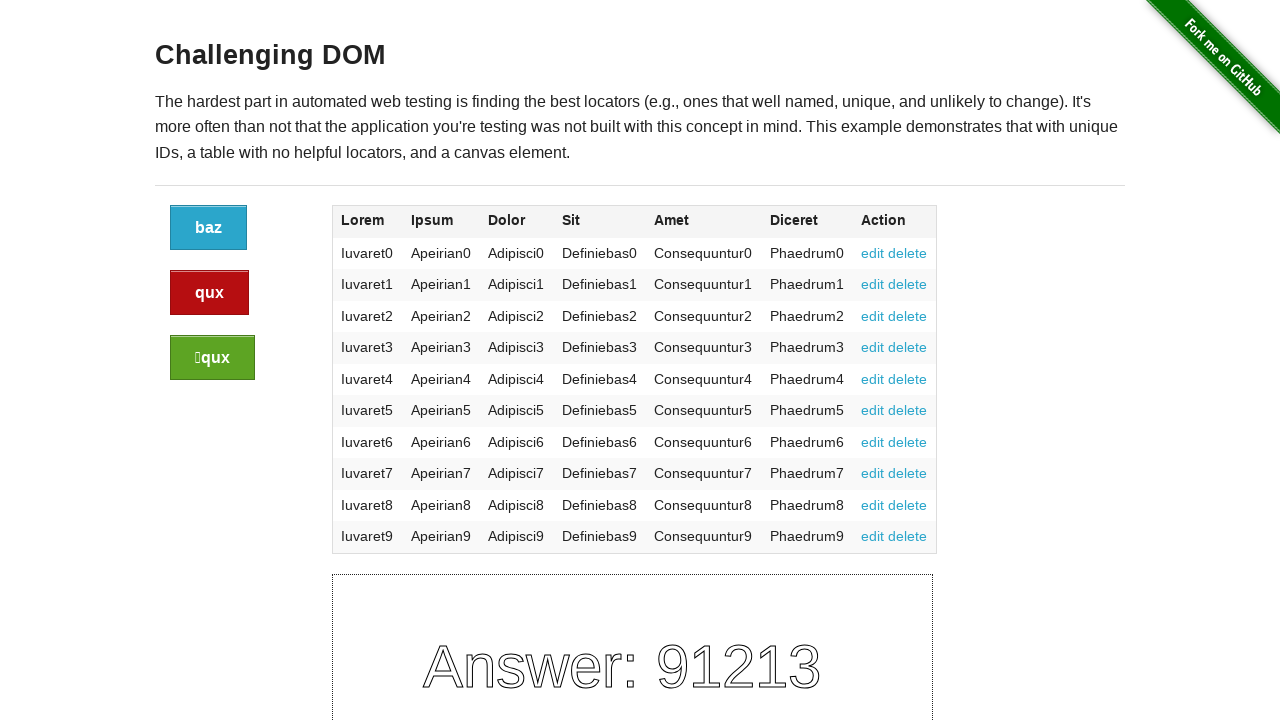

Challenging DOM page loaded (h3 element visible)
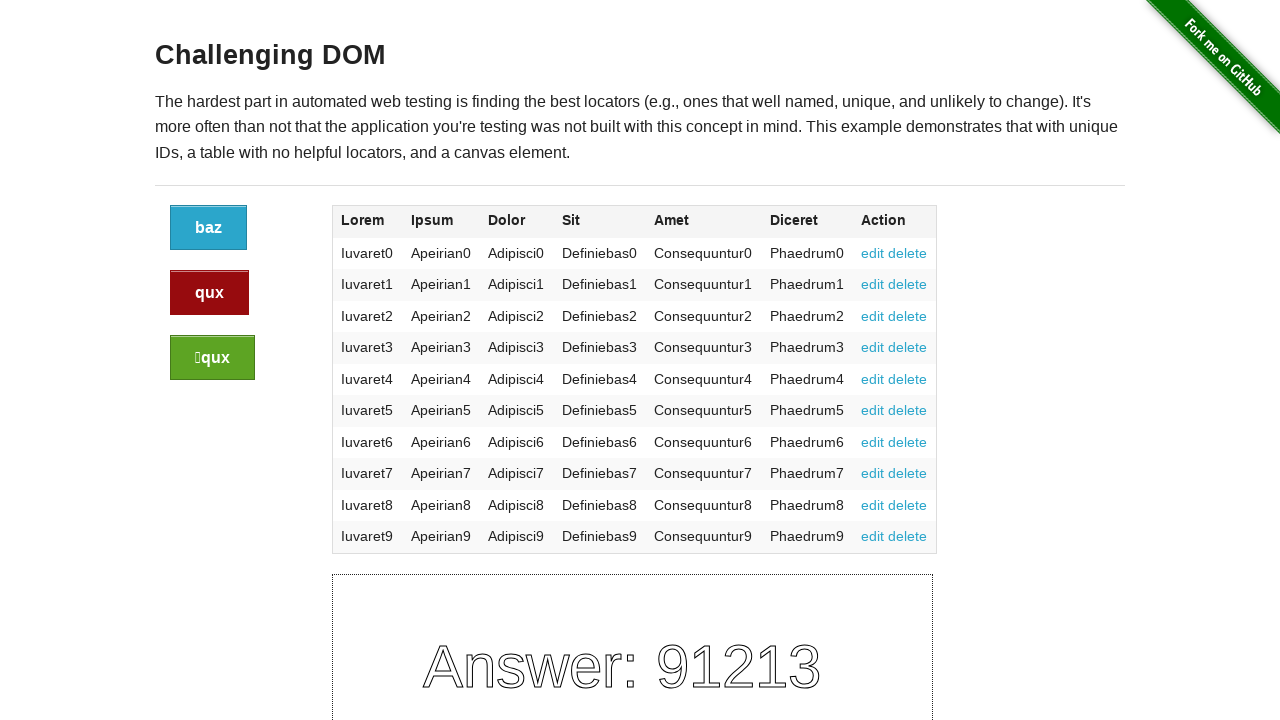

Canvas element is present on the page
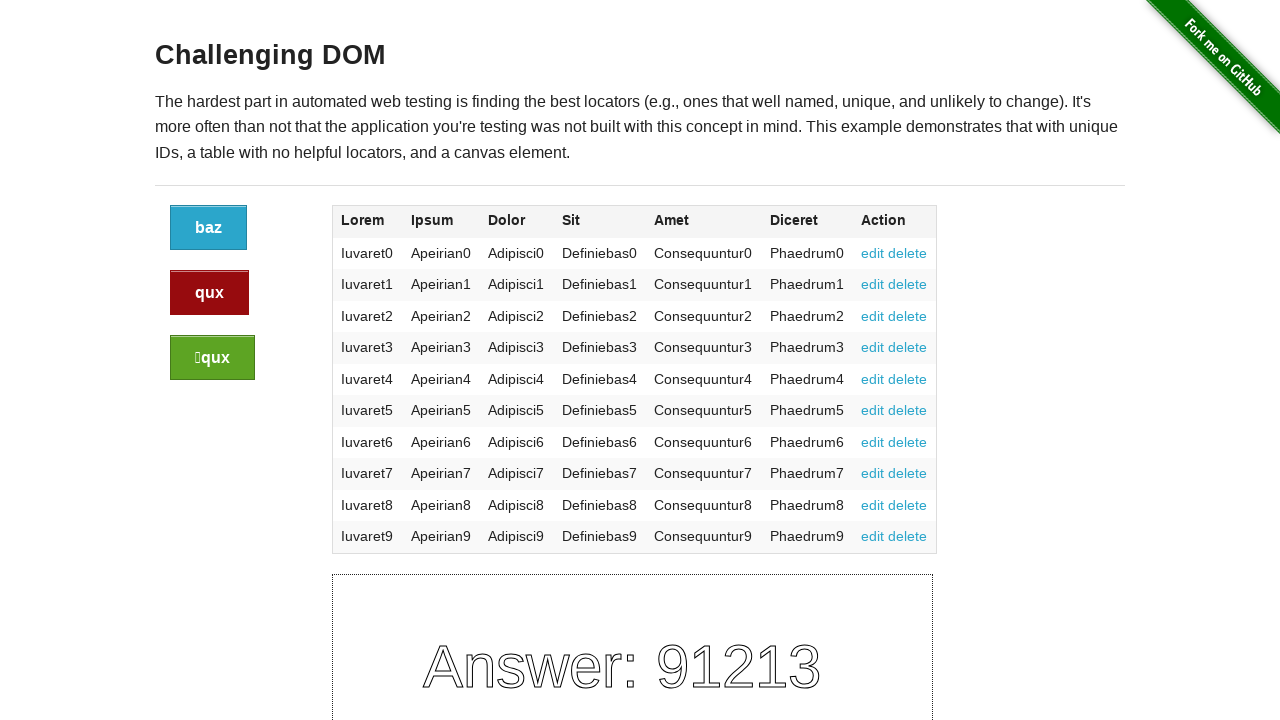

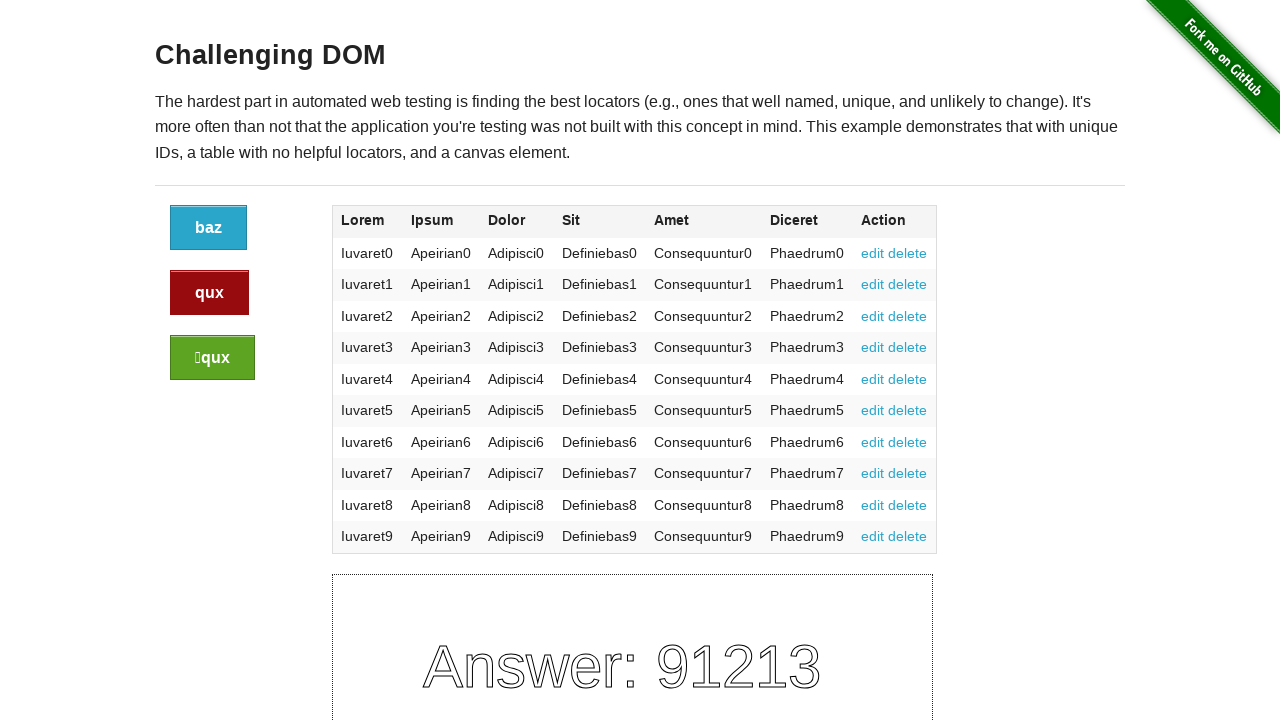